Tests the jQuery UI resizable widget by dragging the resize handle to expand the element

Starting URL: https://jqueryui.com/resources/demos/resizable/default.html

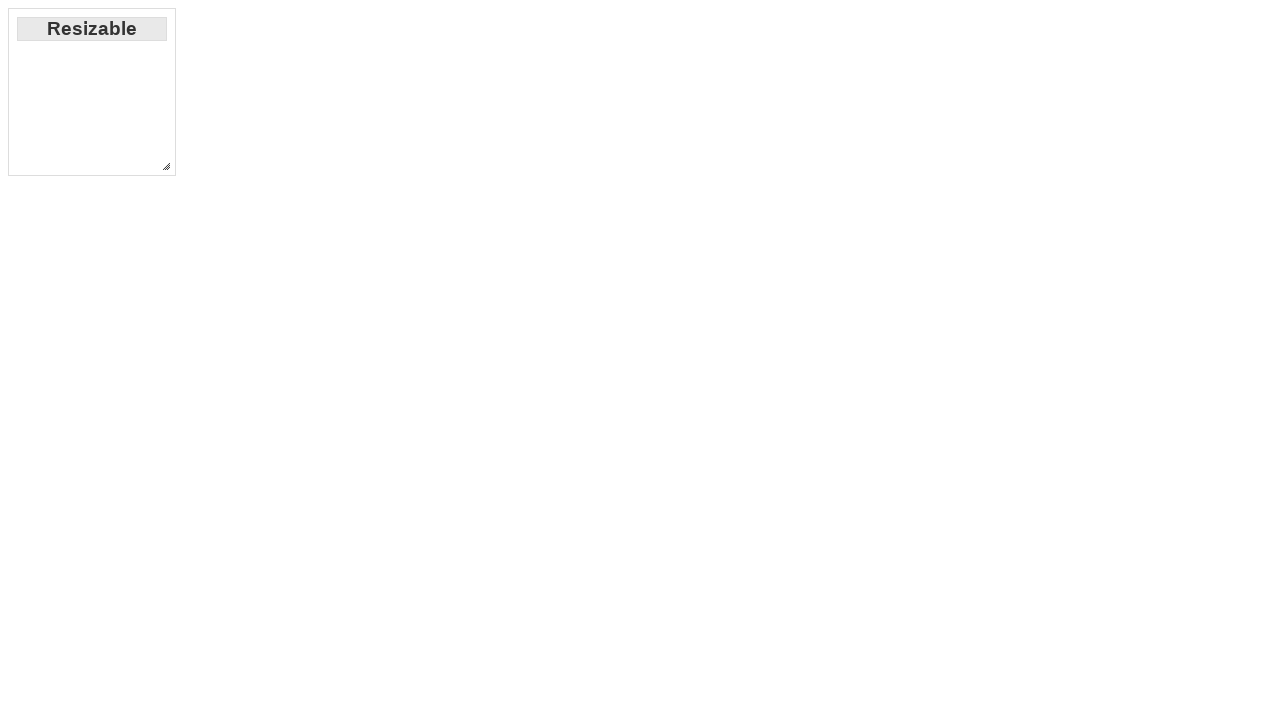

Located the resize handle at bottom-right corner of resizable element
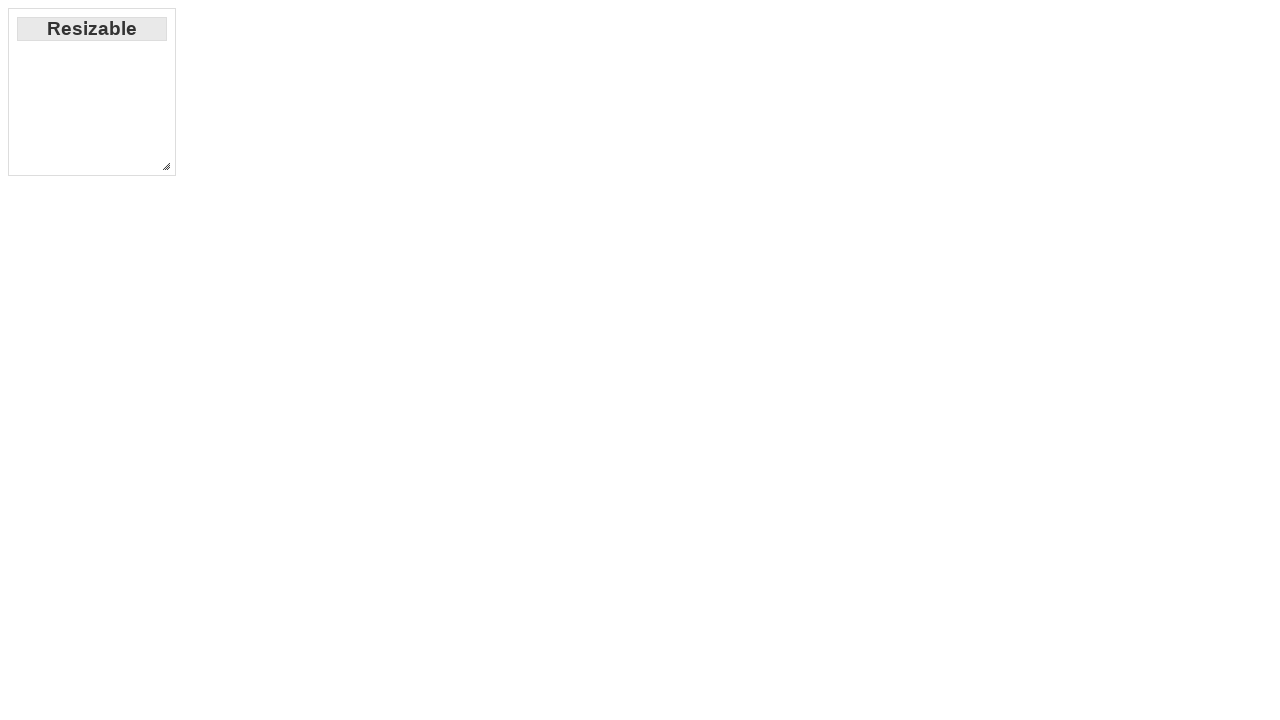

Dragged resize handle to position (400, 400) to expand the resizable element at (558, 558)
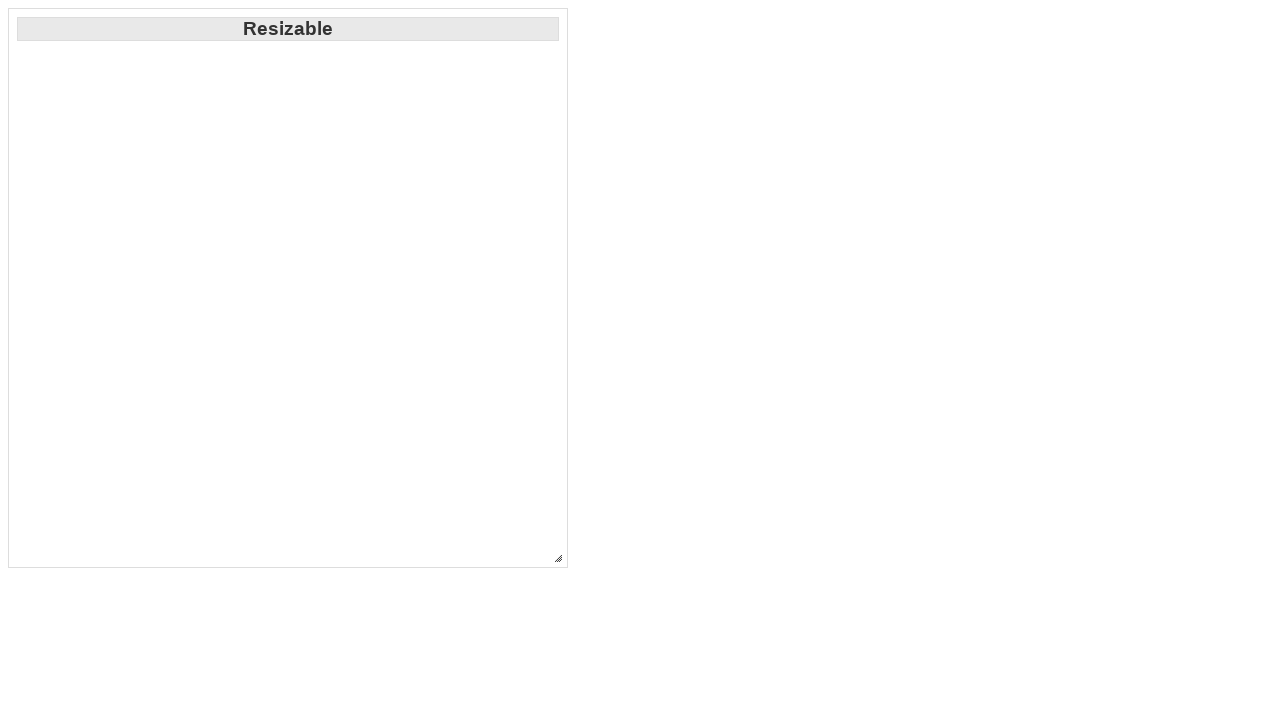

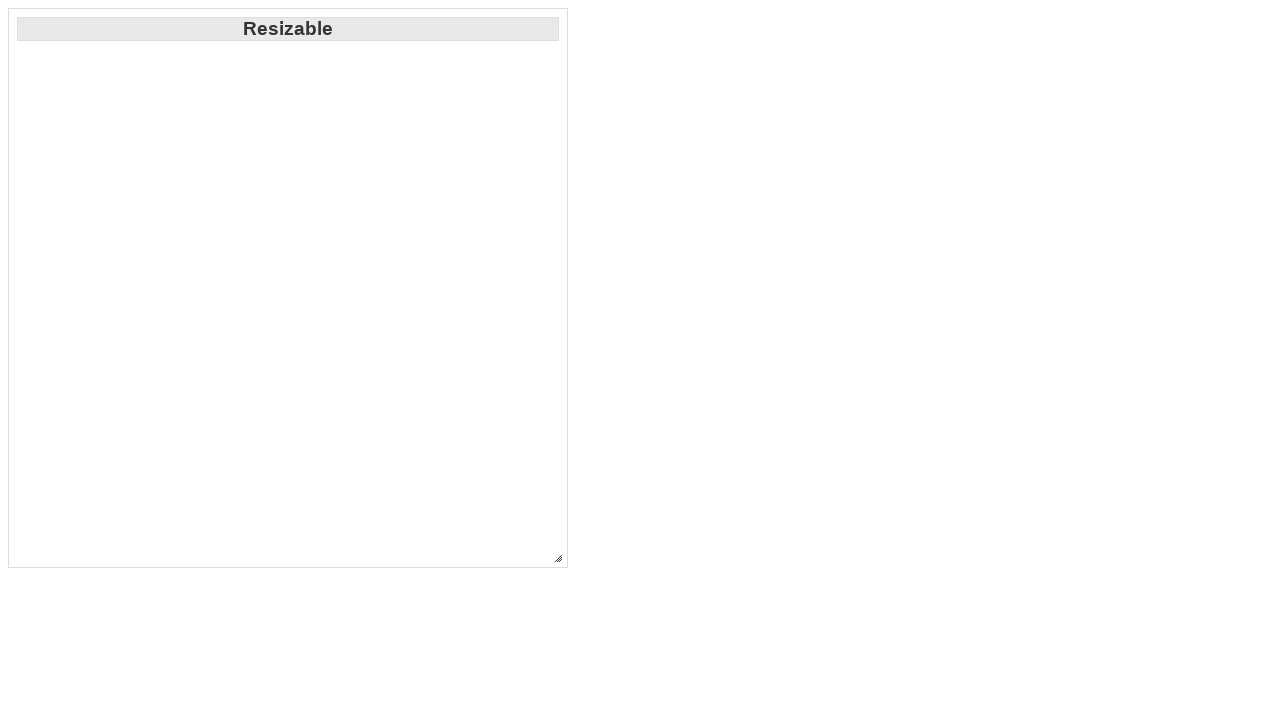